Navigates to OrangeHRM demo page and clicks the "OrangeHRM, Inc" link which opens a new window, demonstrating multi-window handling.

Starting URL: https://opensource-demo.orangehrmlive.com/web/index.php/auth/login

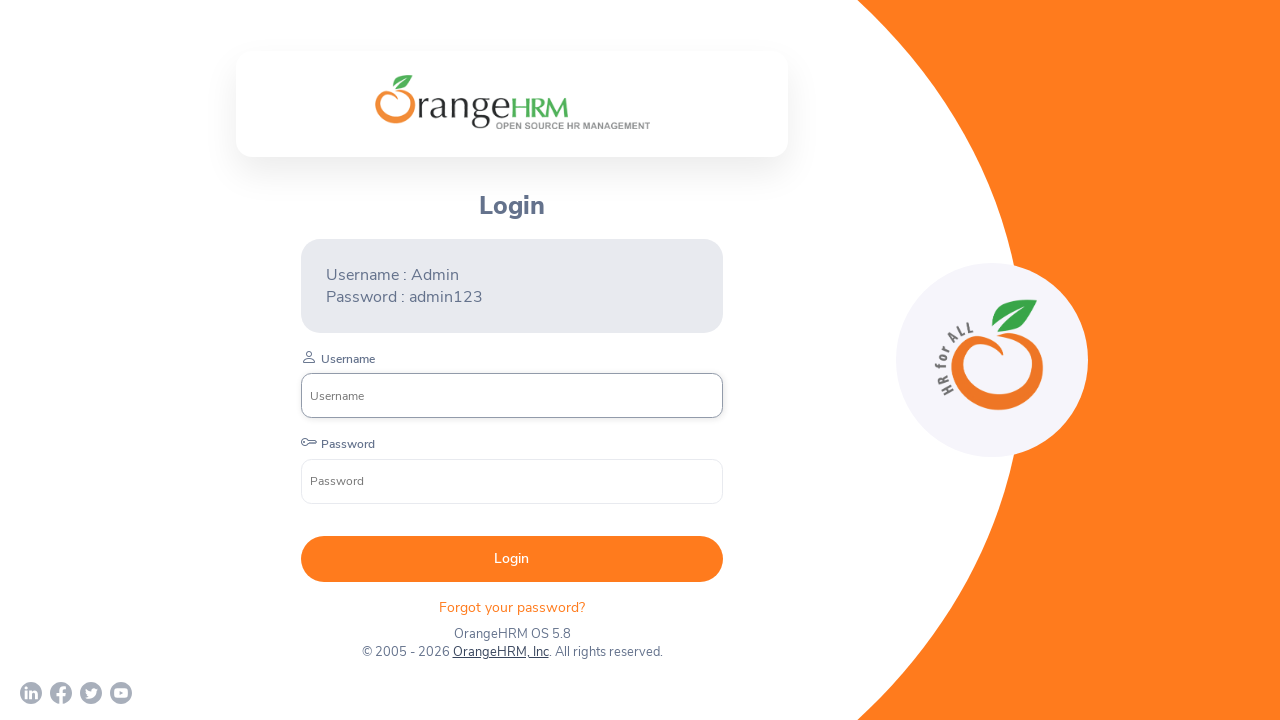

Waited for OrangeHRM login page to load (networkidle)
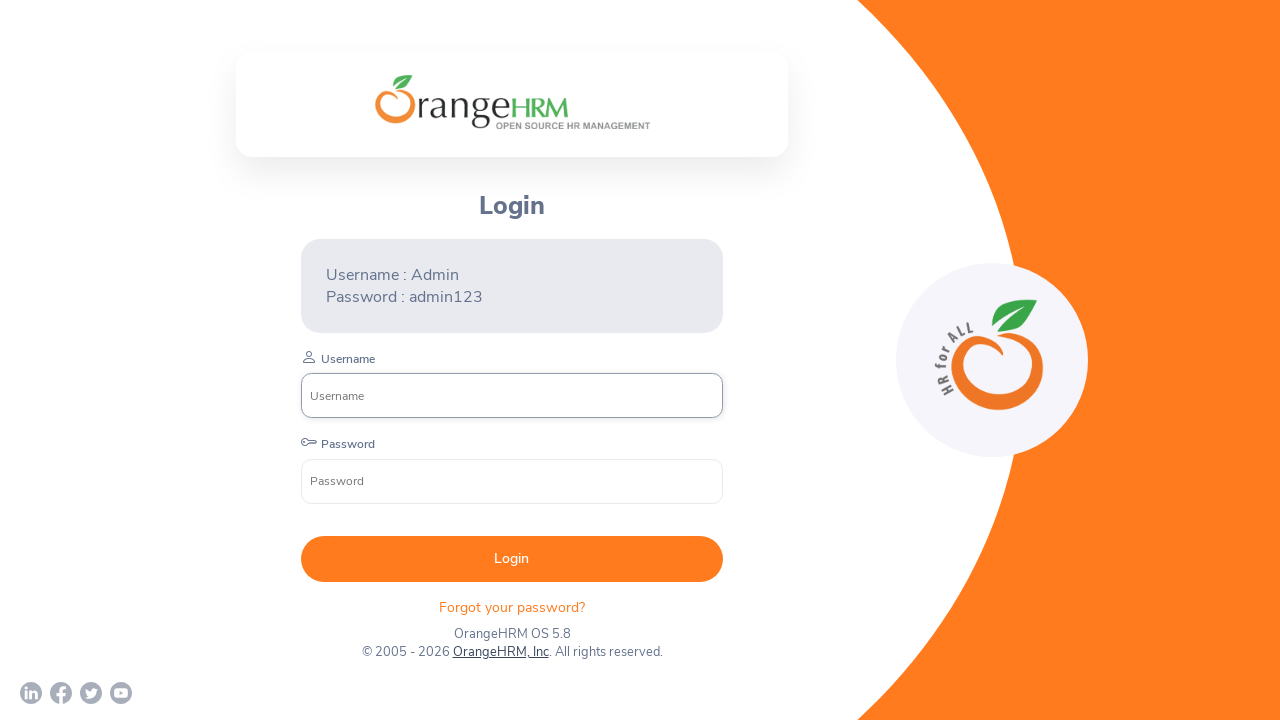

Clicked 'OrangeHRM, Inc' link to open new window at (500, 652) on text=OrangeHRM, Inc
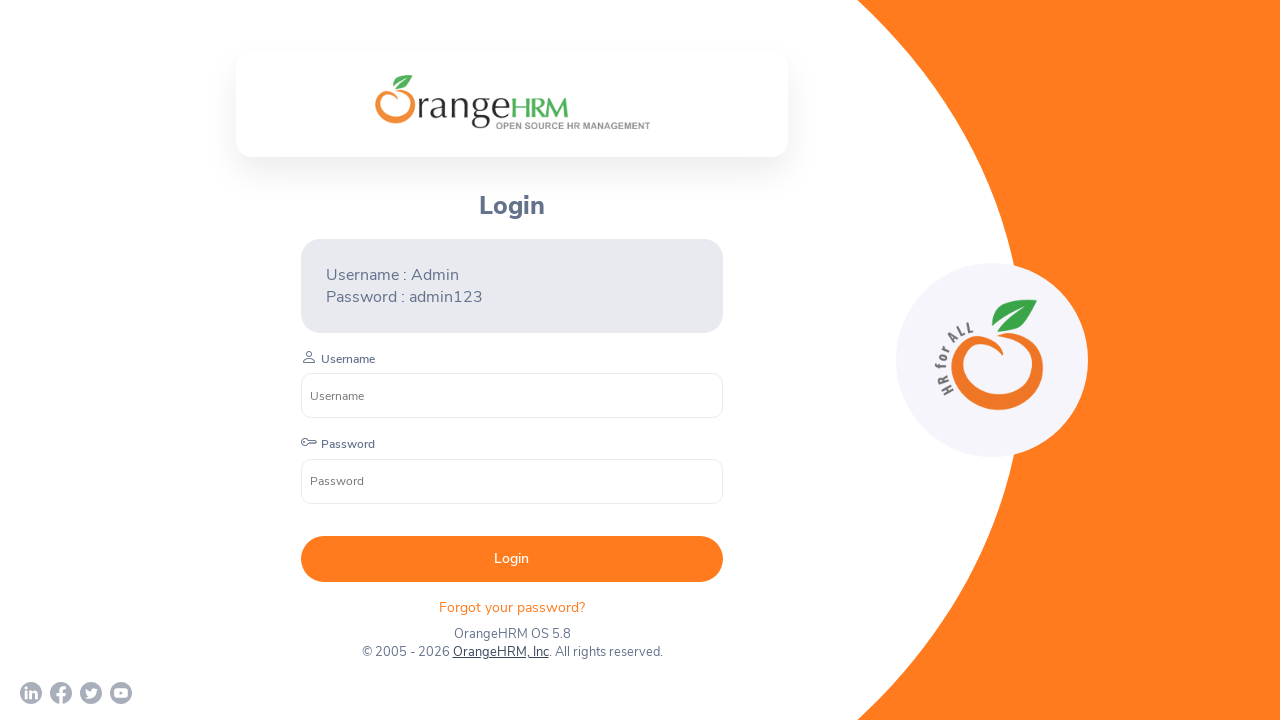

Captured new window handle from OrangeHRM, Inc link click
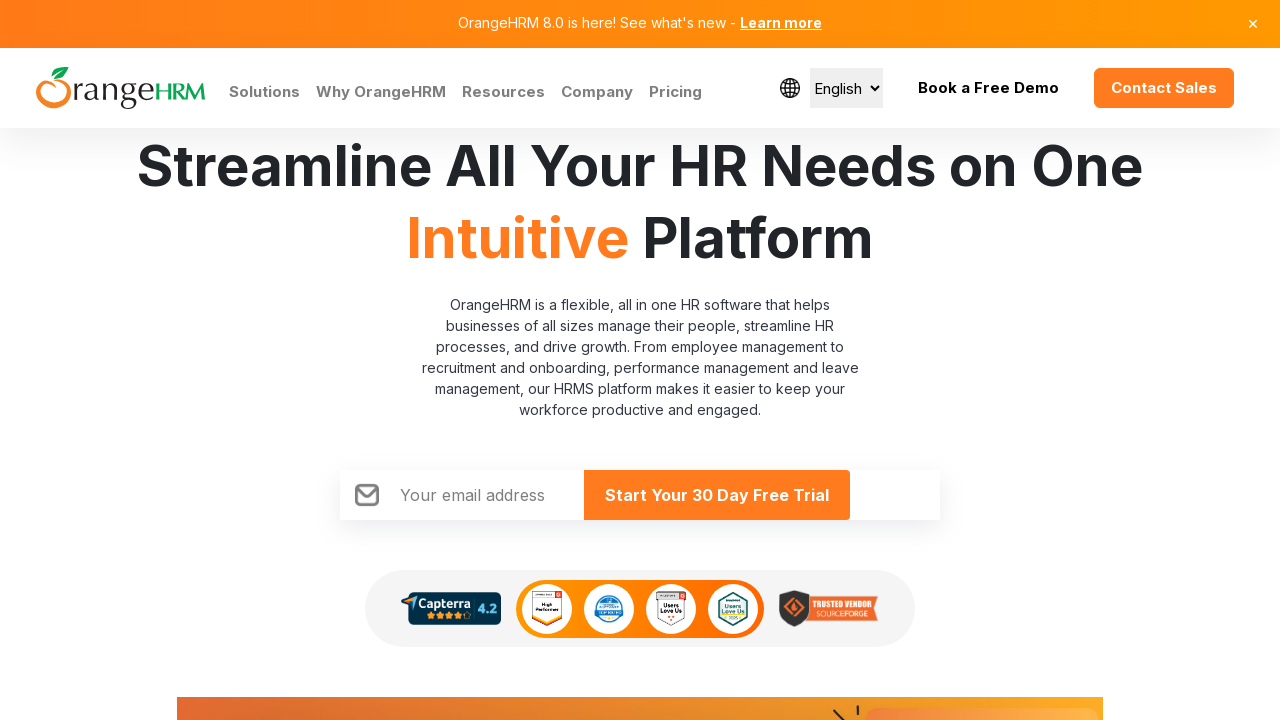

Waited for new window to fully load
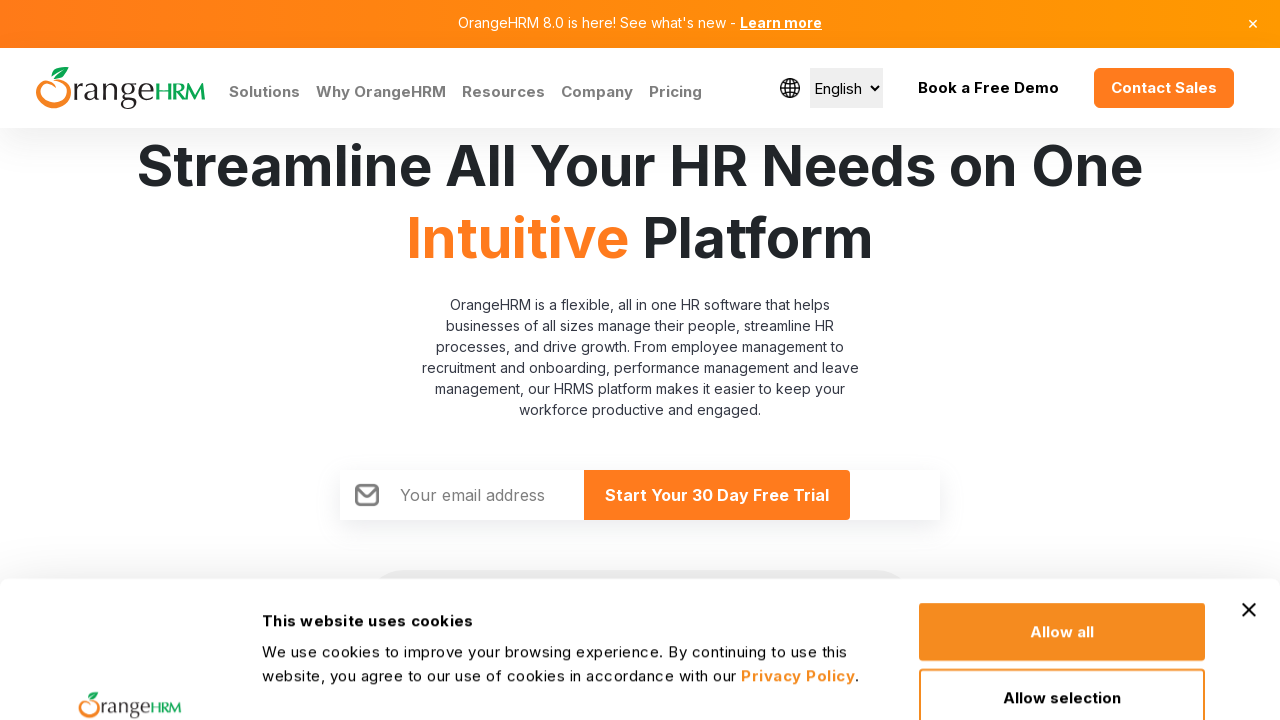

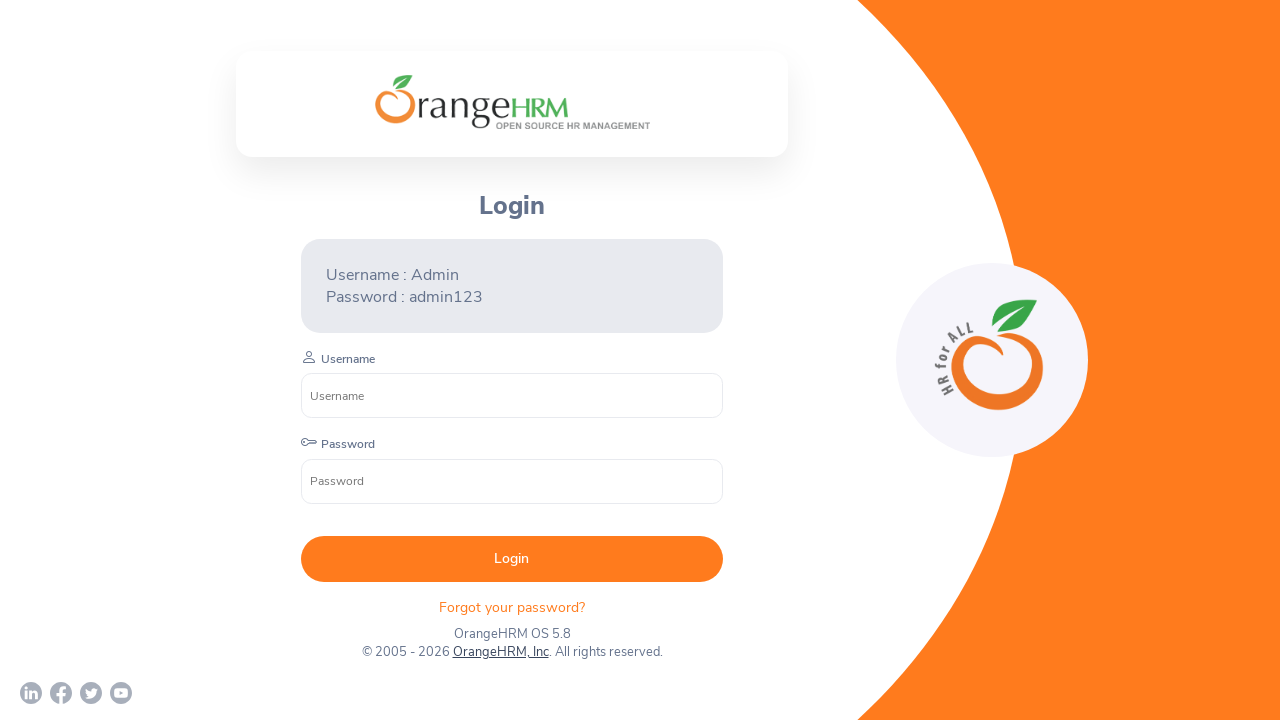